Tests the practice form on DemoQA by filling in personal information (first name, last name, email, gender, phone number) and submitting the form, then validates the submission was successful.

Starting URL: https://demoqa.com/automation-practice-form

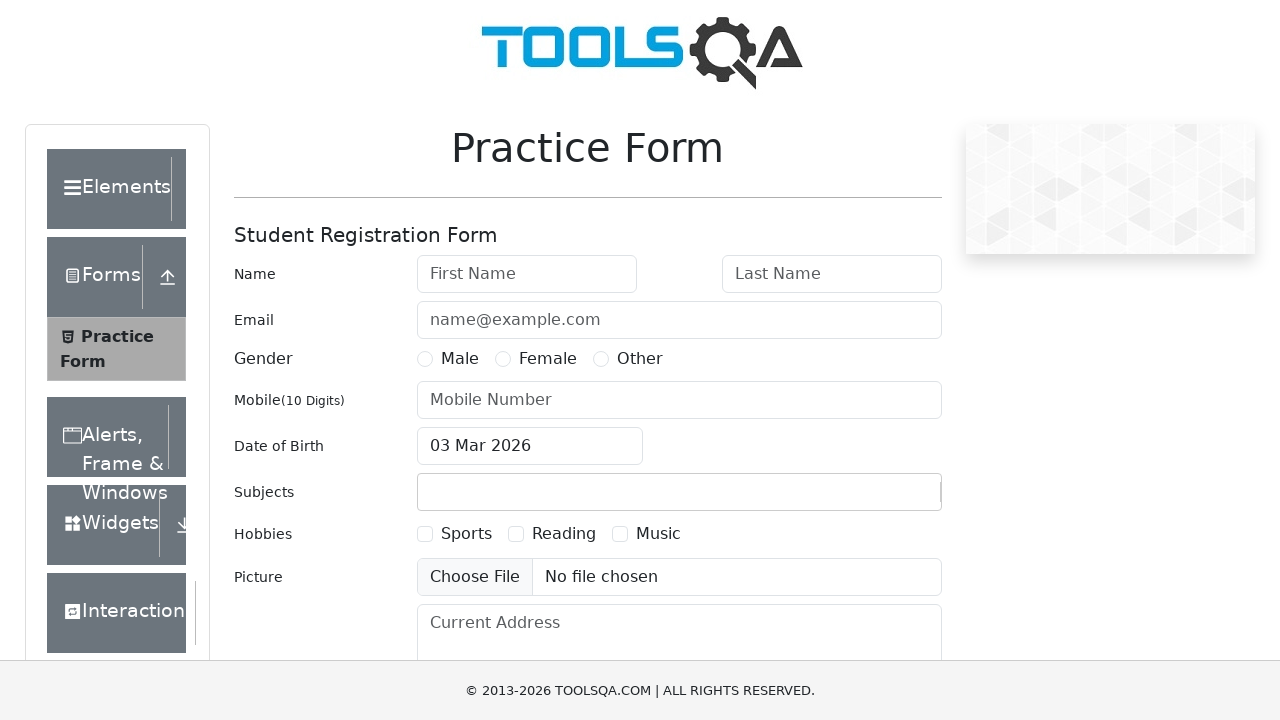

Filled first name field with 'João' on #firstName
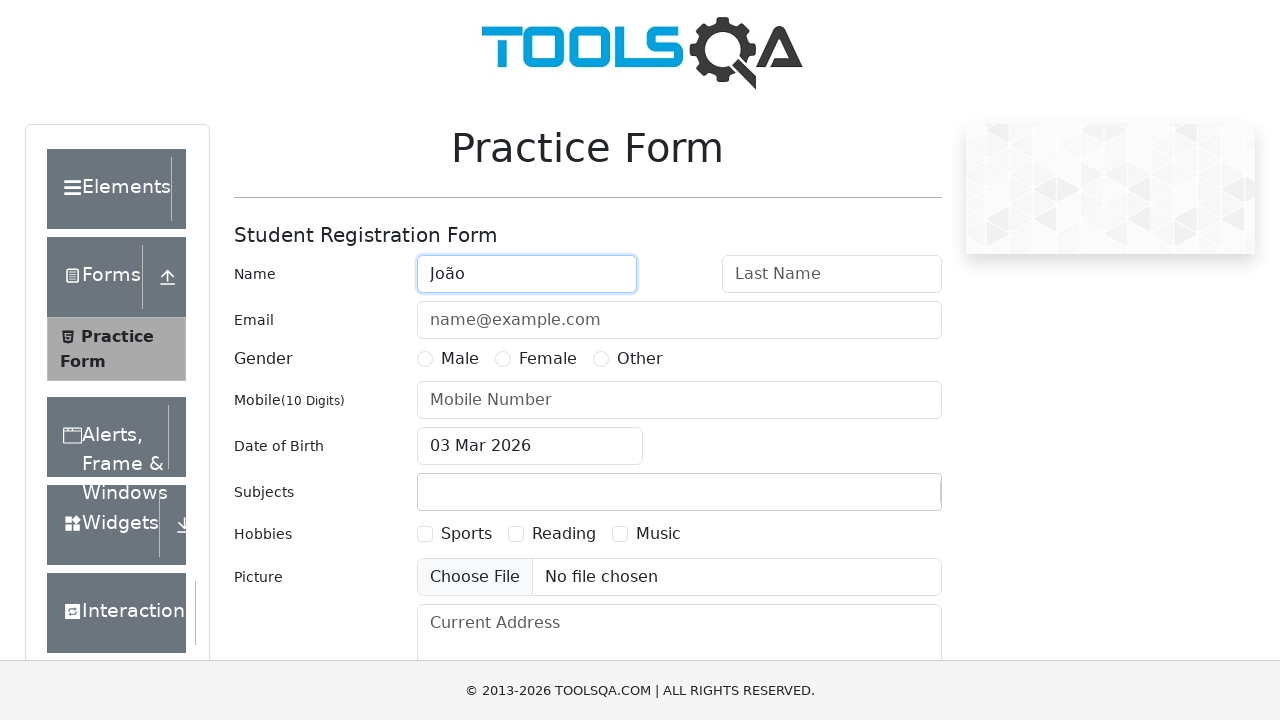

Filled last name field with 'Silva' on #lastName
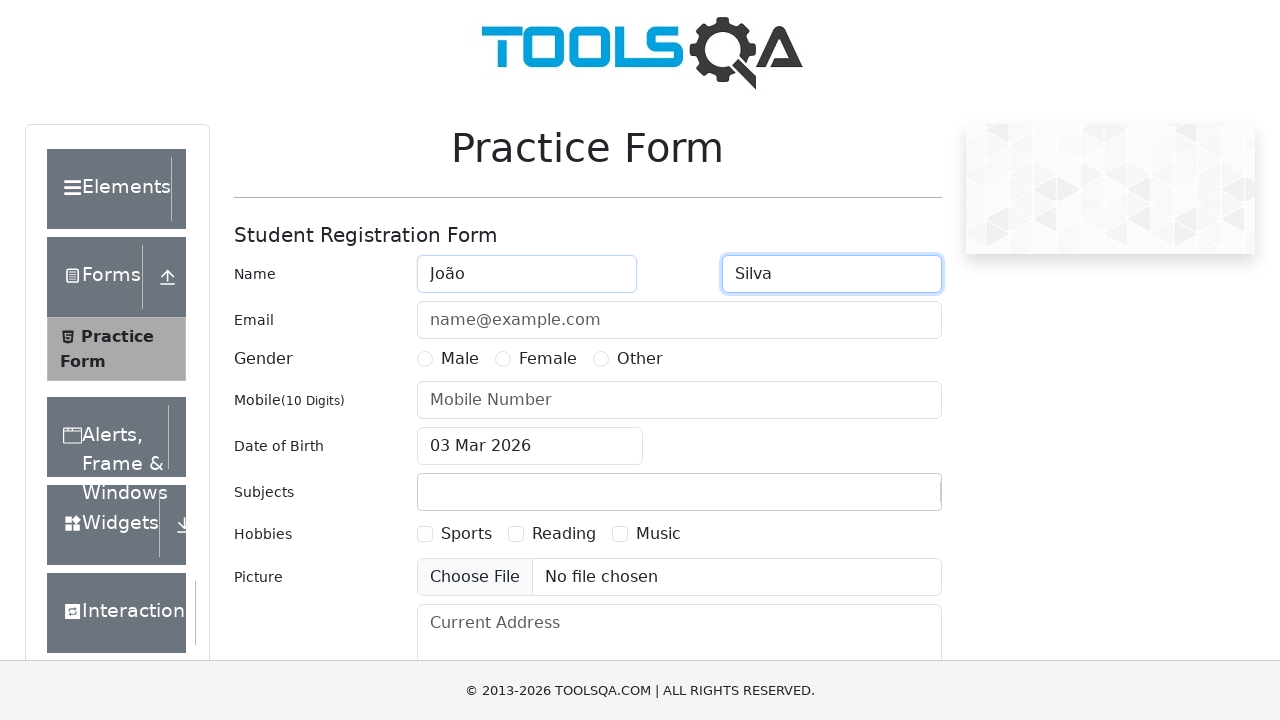

Filled email field with 'joao.silva@example.com' on #userEmail
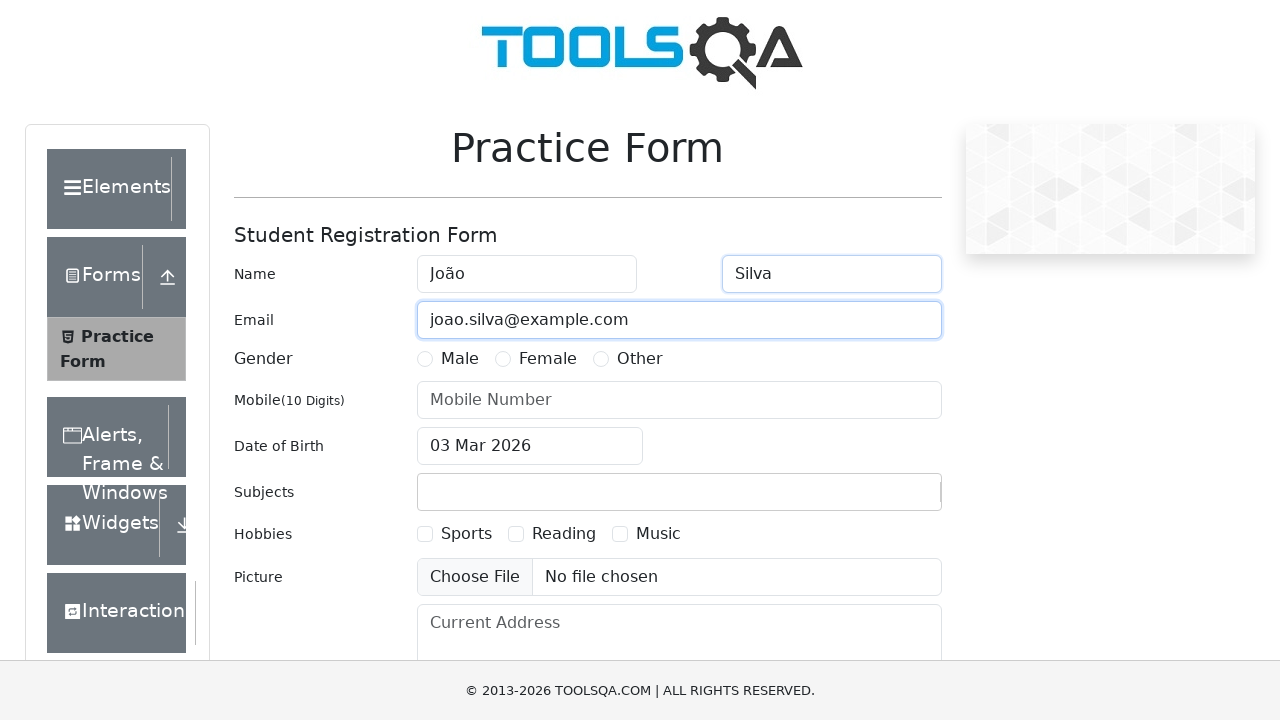

Selected male gender option at (460, 359) on label[for='gender-radio-1']
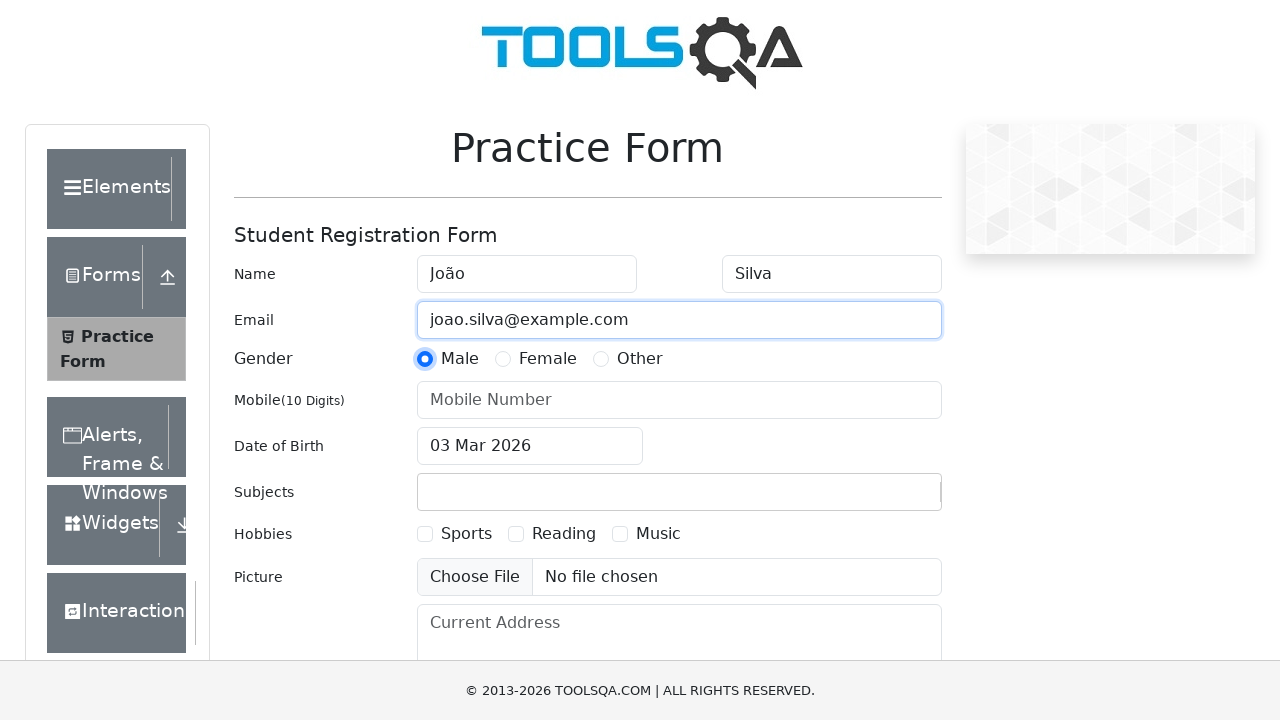

Filled phone number field with '11999999999' on #userNumber
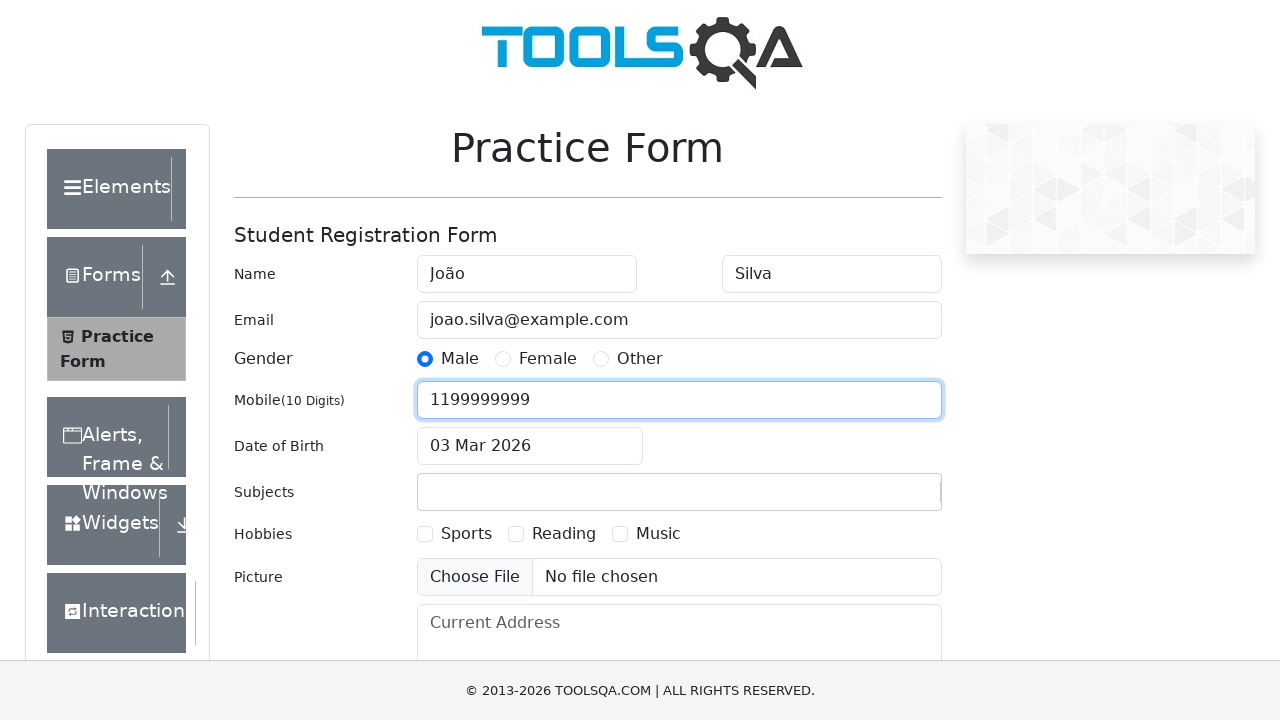

Clicked submit button to submit the form at (885, 499) on #submit
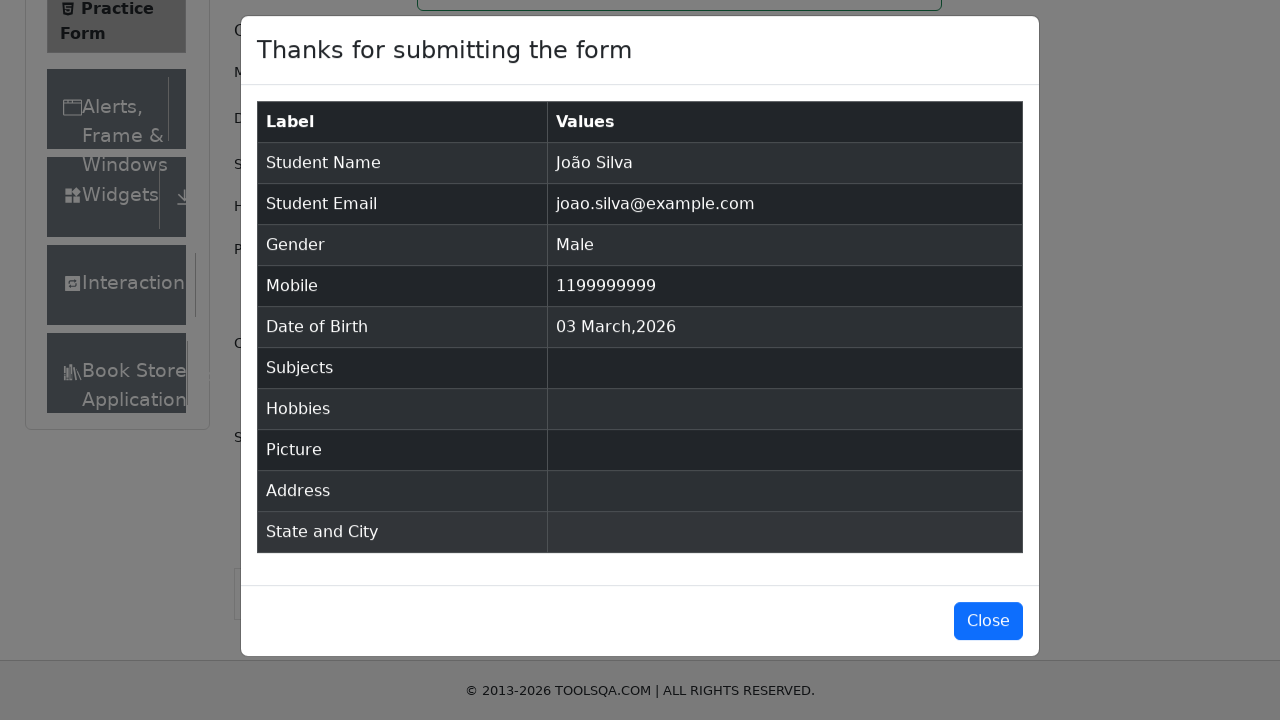

Form submission success modal appeared
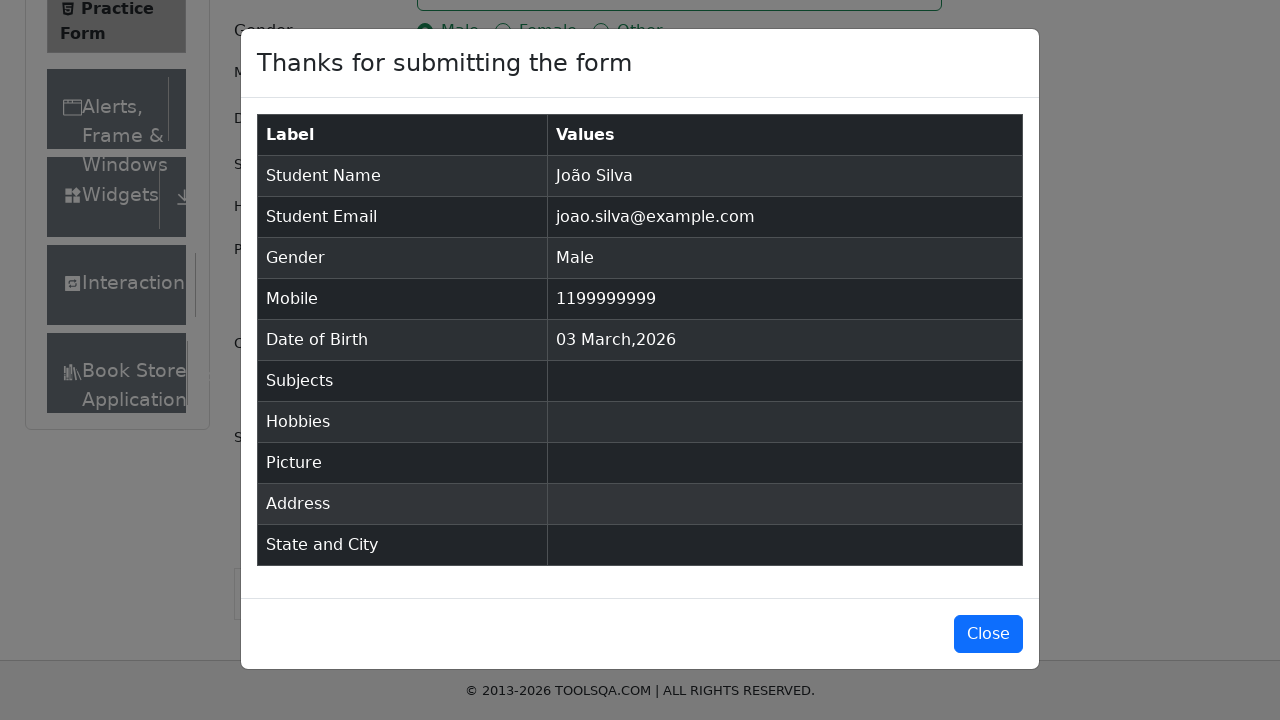

Closed the success modal at (988, 634) on #closeLargeModal
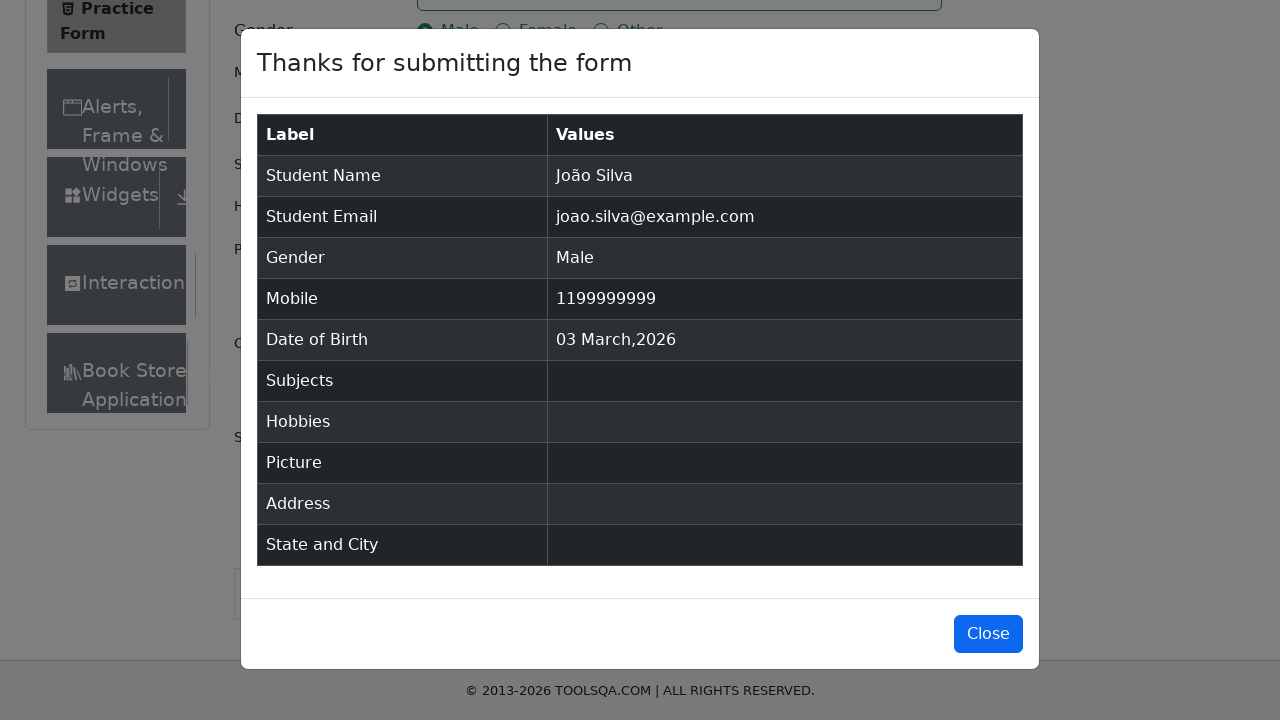

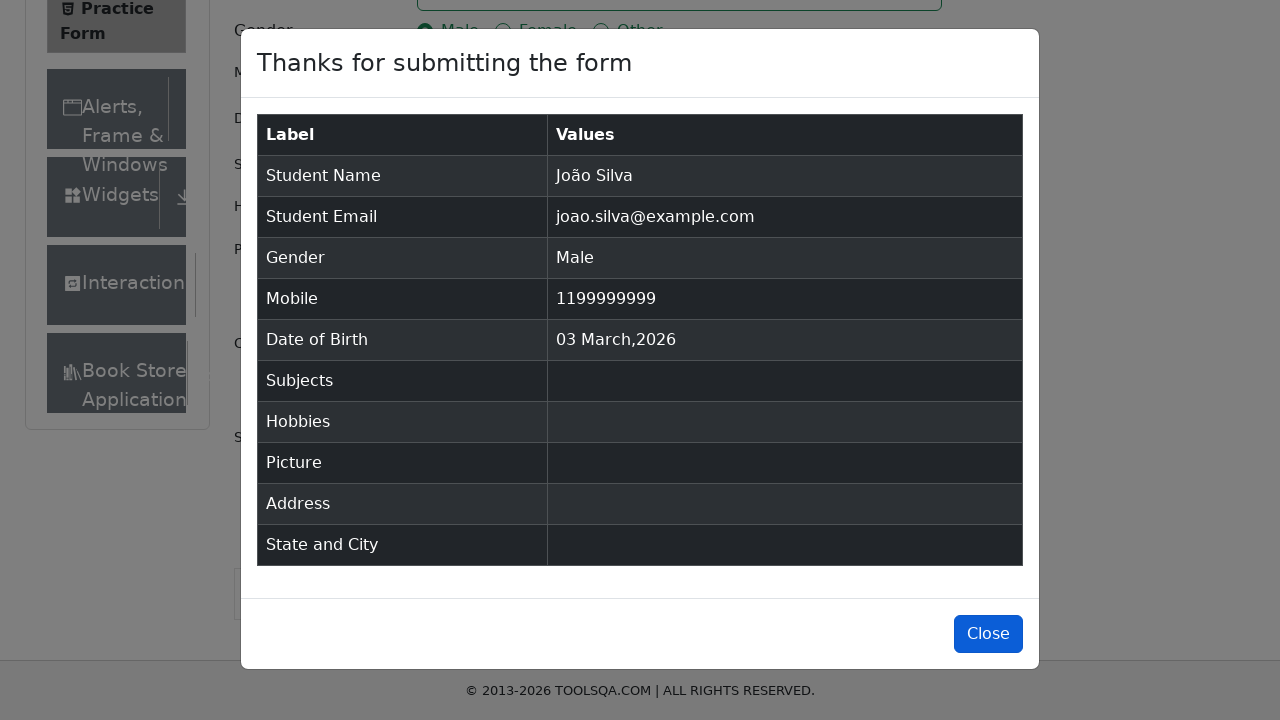